Tests alert handling functionality by triggering a simple alert and accepting it

Starting URL: https://demoqa.com/alerts

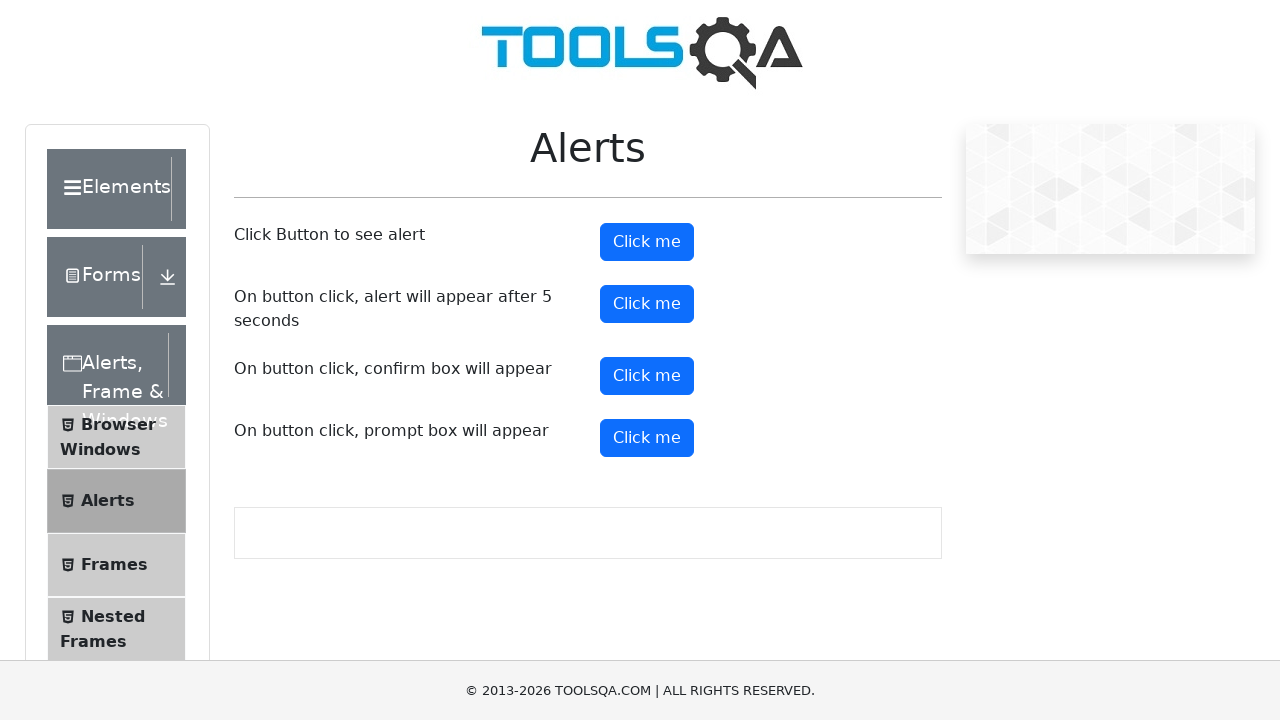

Clicked alert button to trigger simple alert at (647, 242) on #alertButton
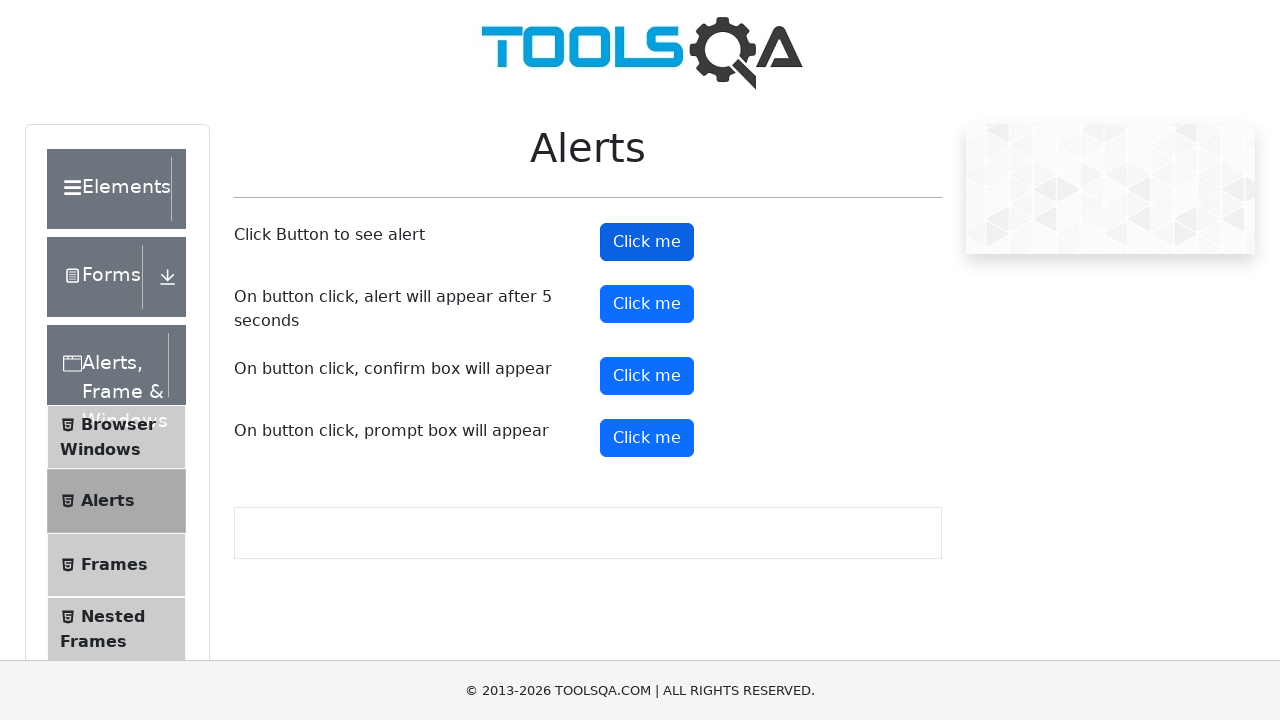

Set up dialog handler to accept alerts
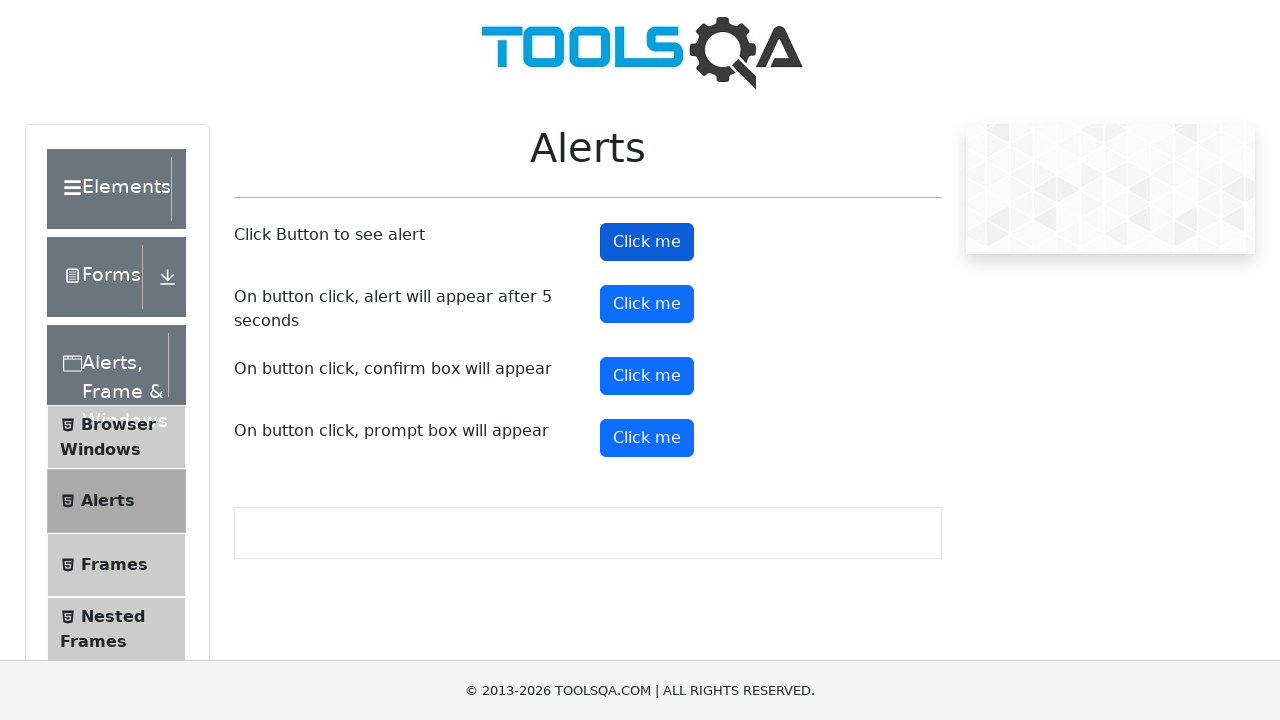

Clicked alert button again to trigger alert and test acceptance at (647, 242) on #alertButton
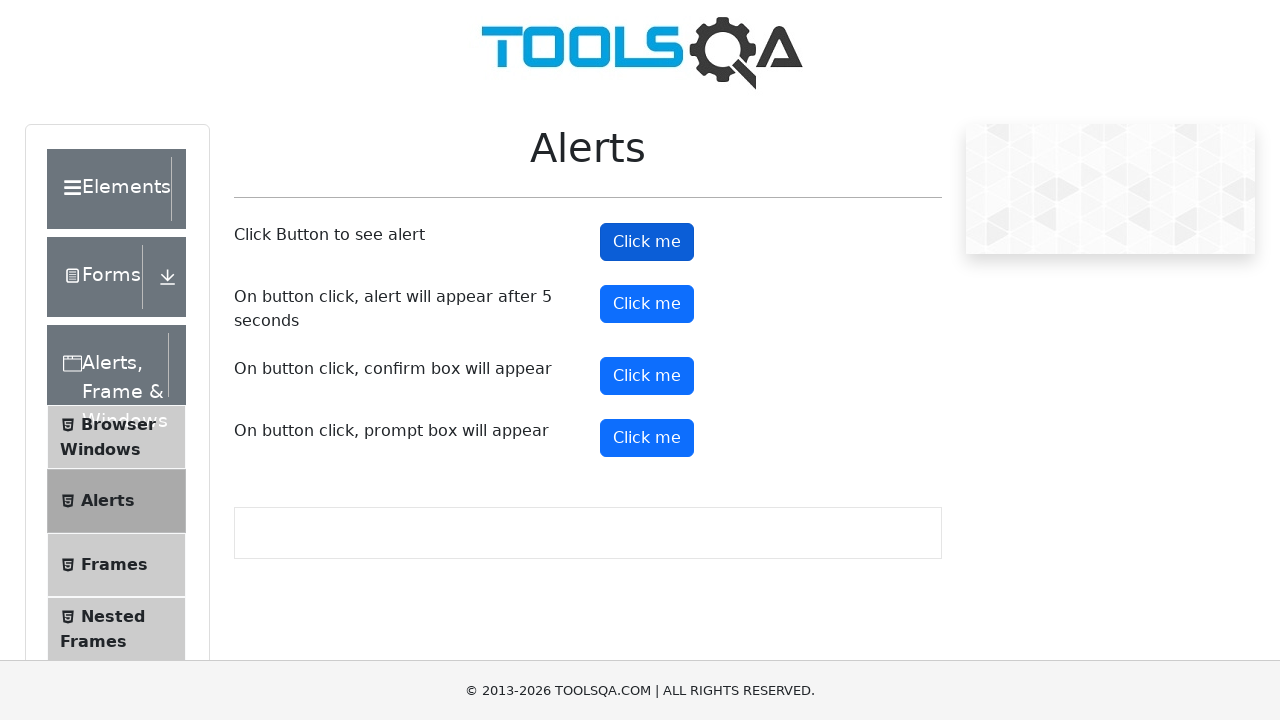

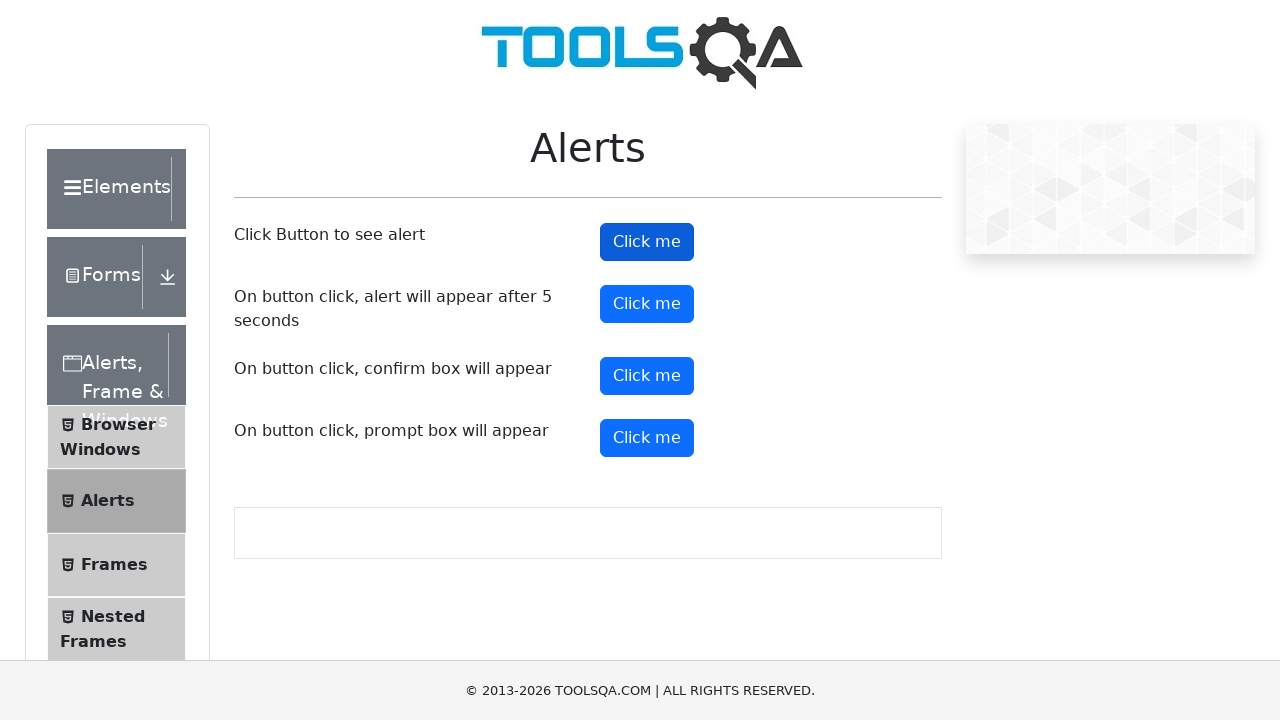